Tests keyboard input by clicking on target and sending Shift key

Starting URL: https://the-internet.herokuapp.com/key_presses

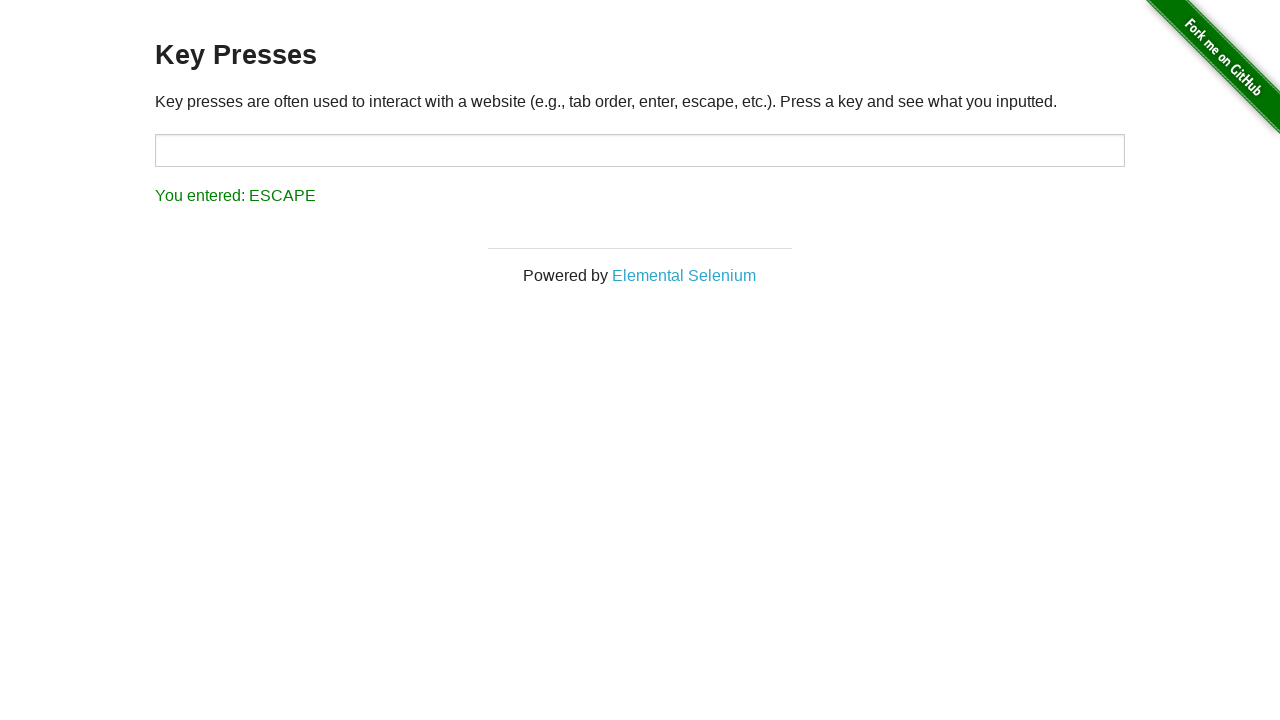

Clicked on target input field at (640, 150) on #target
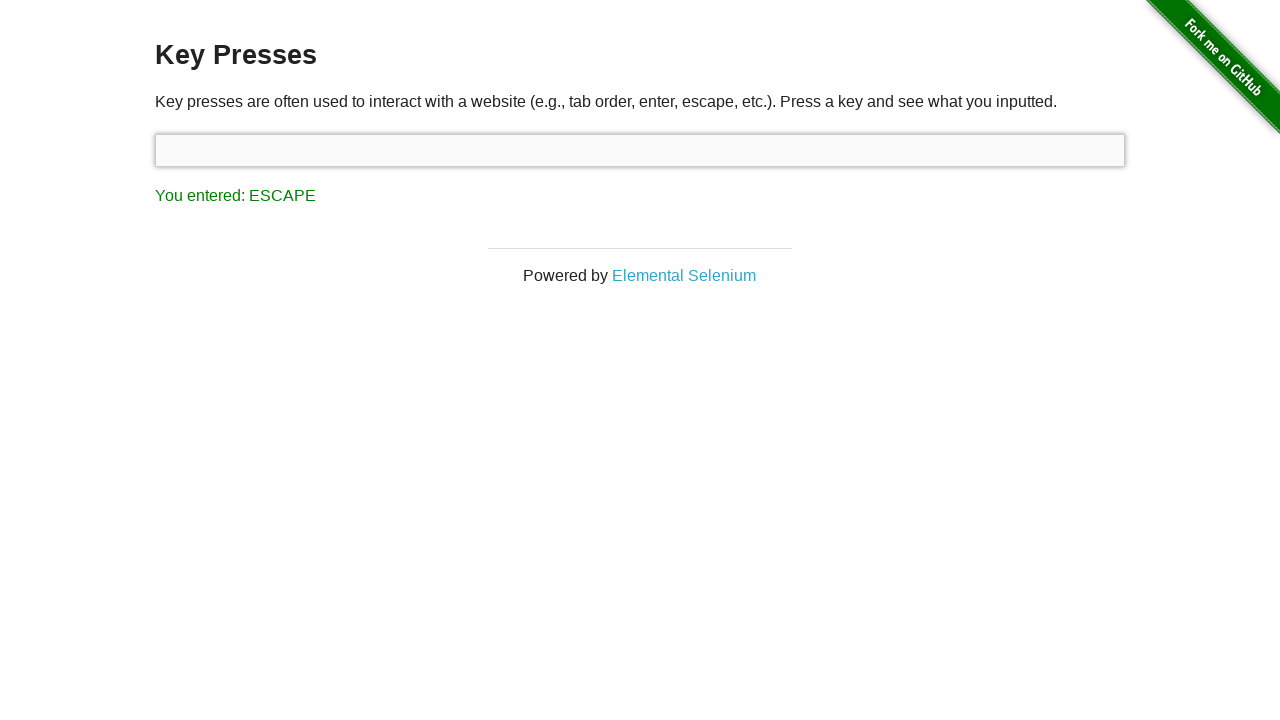

Pressed Shift key
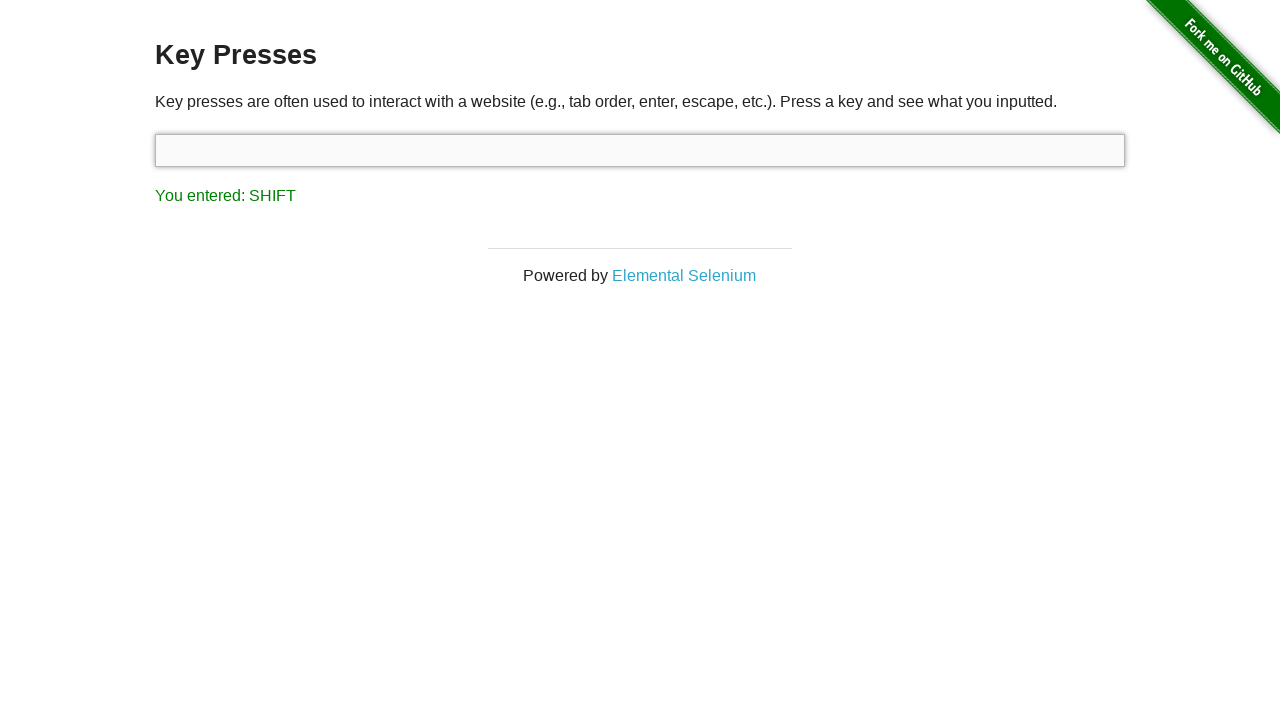

Result element loaded and displayed
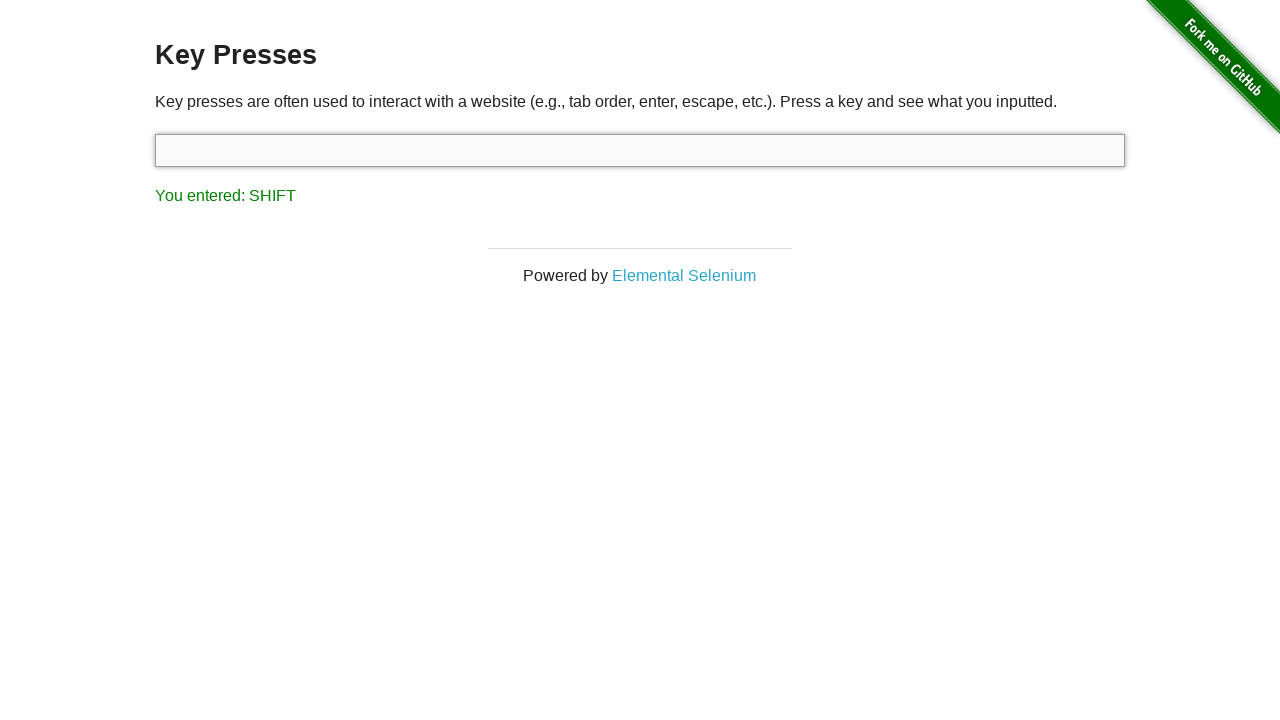

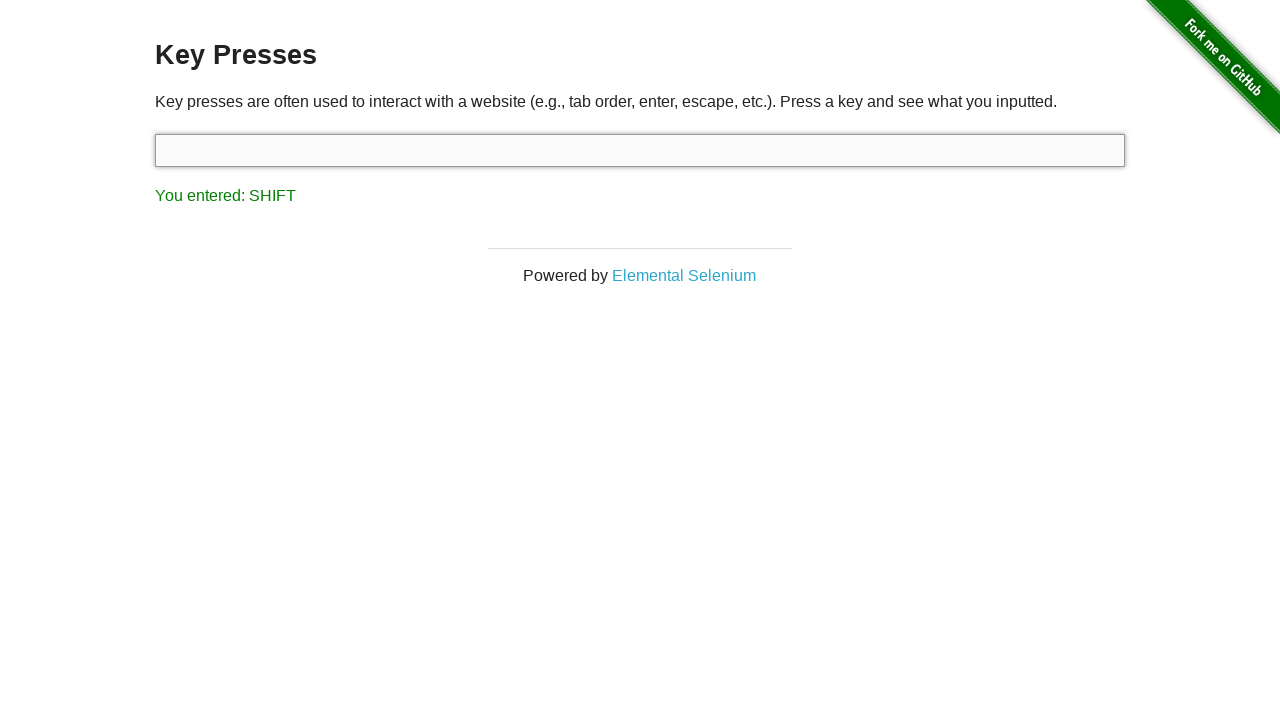